Tests element display functionality by verifying visibility of form elements and inputting values into textboxes and textareas

Starting URL: https://automationfc.github.io/basic-form/index.html

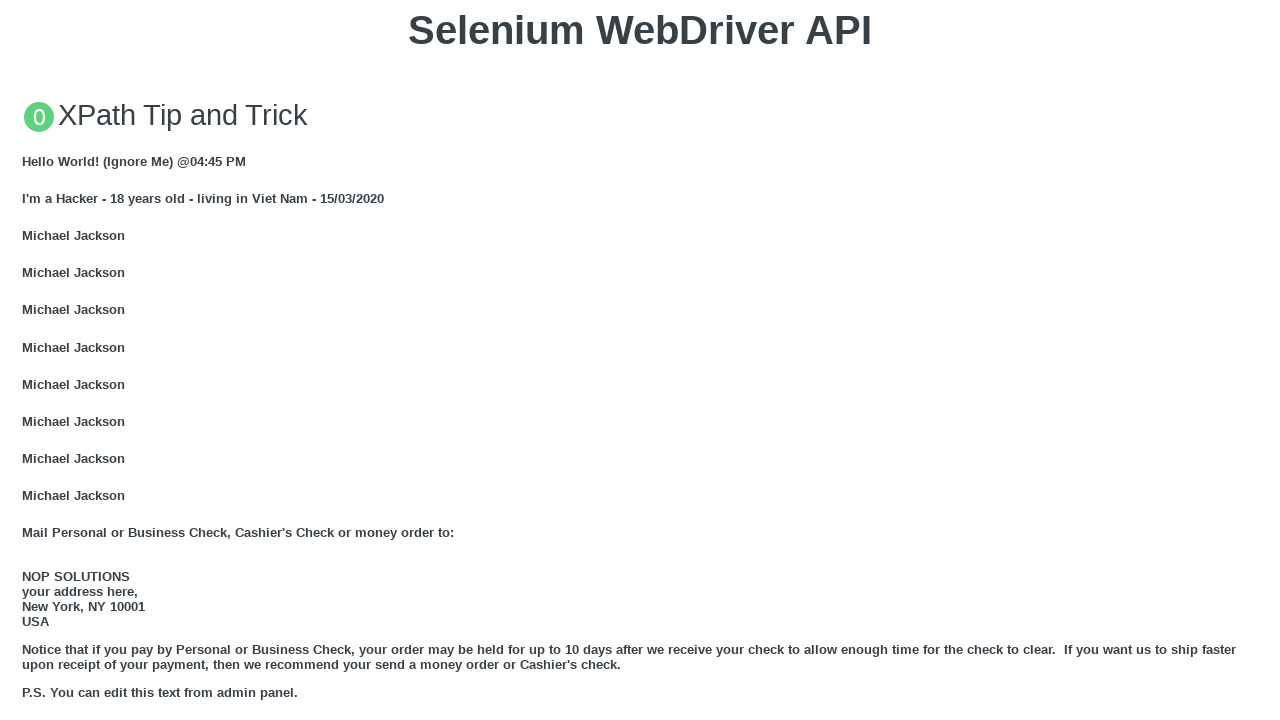

Verified email textbox (#mail) is visible
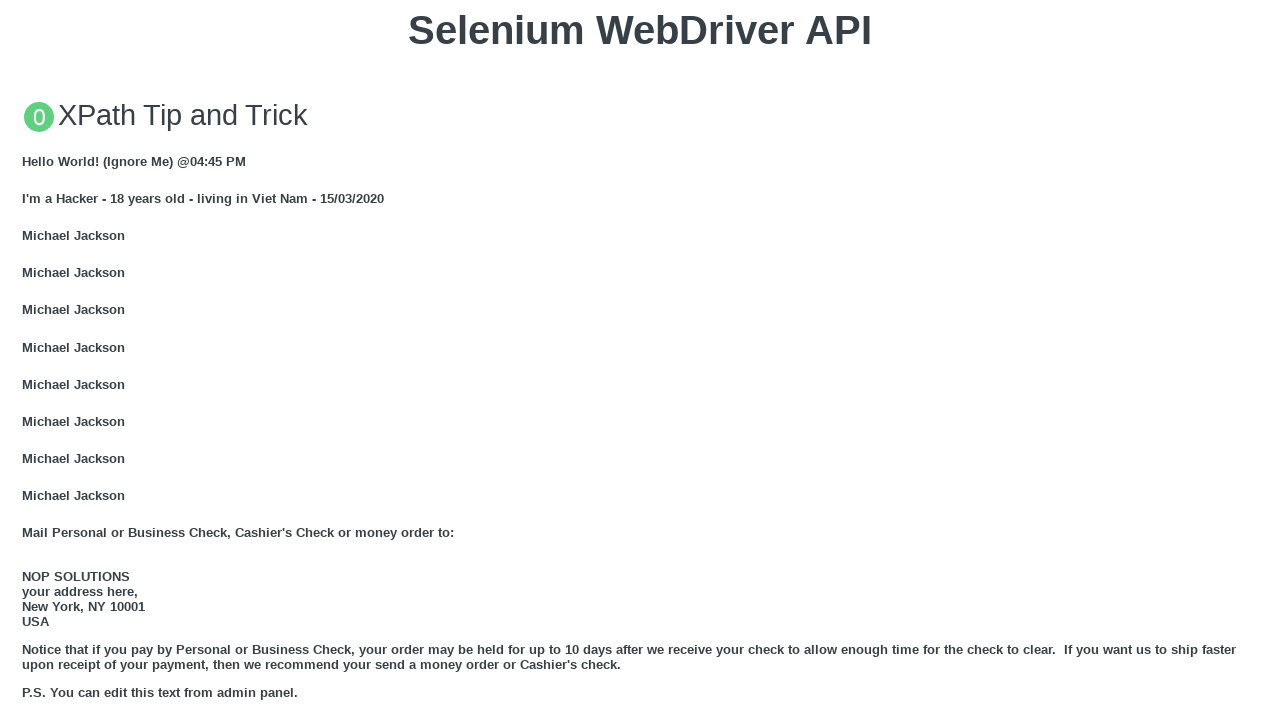

Verified under_18 checkbox (#under_18) is visible
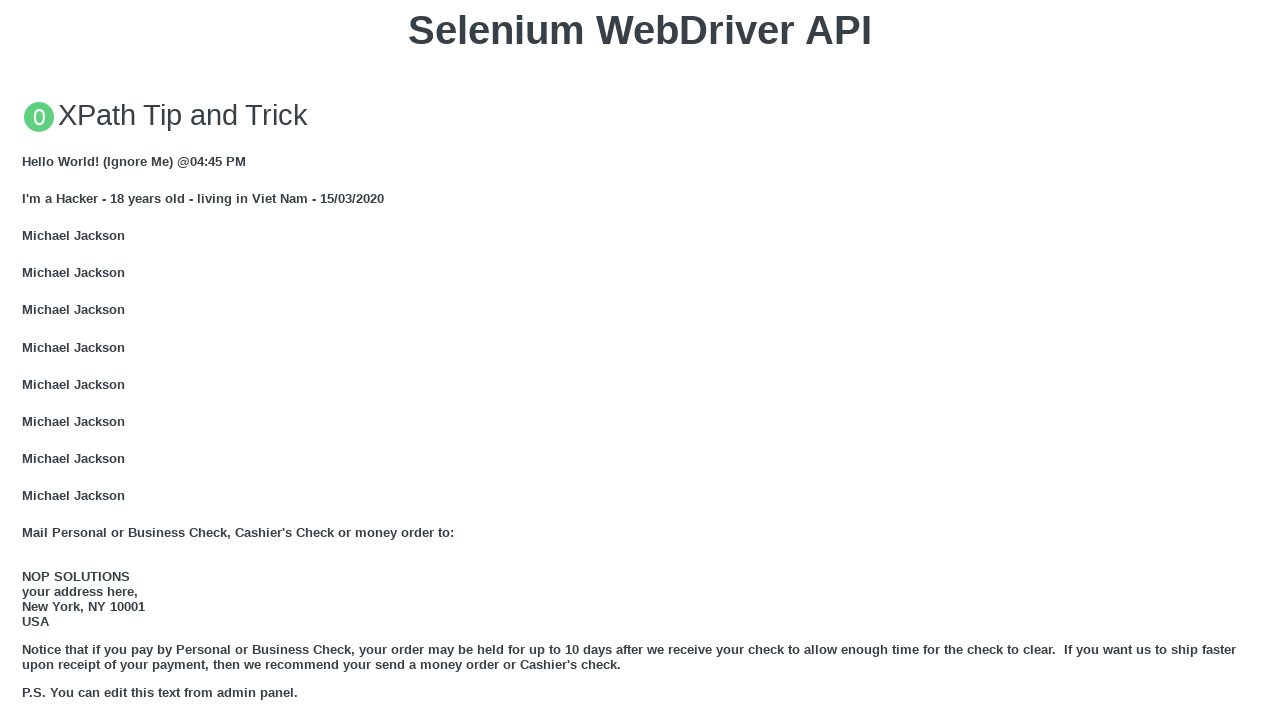

Verified education textarea (#edu) is visible
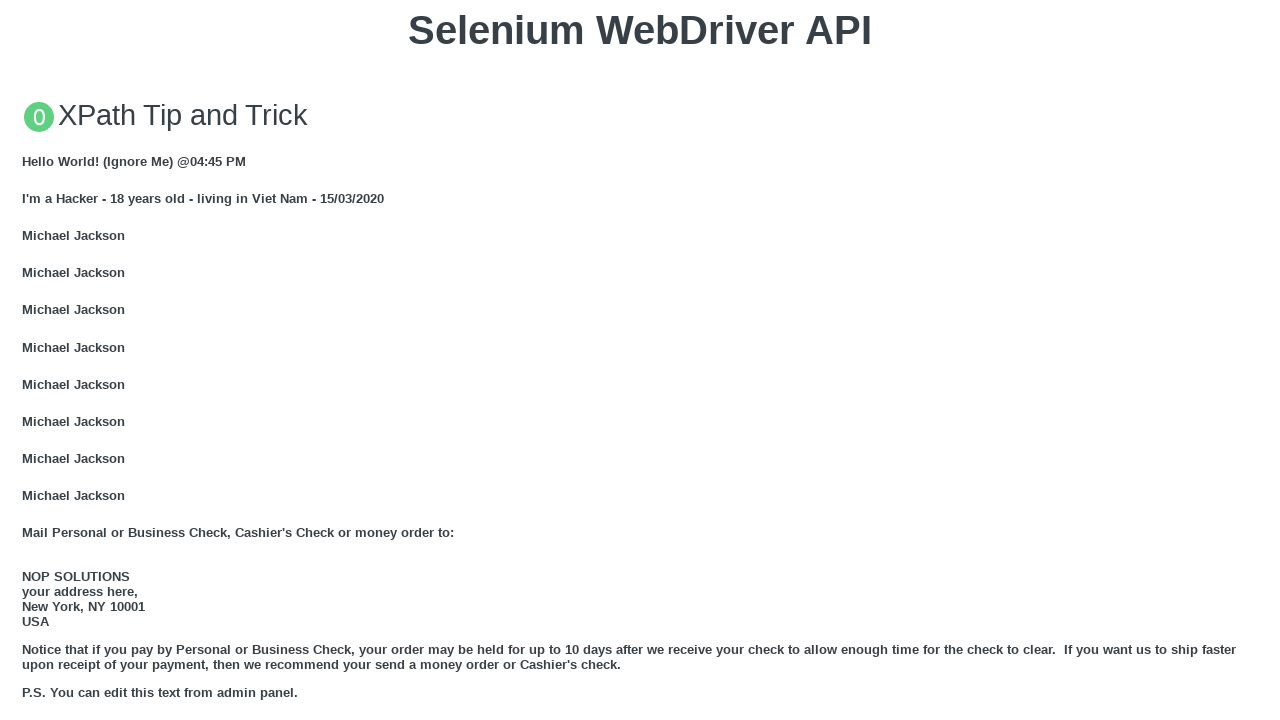

Verified User5 heading is not visible
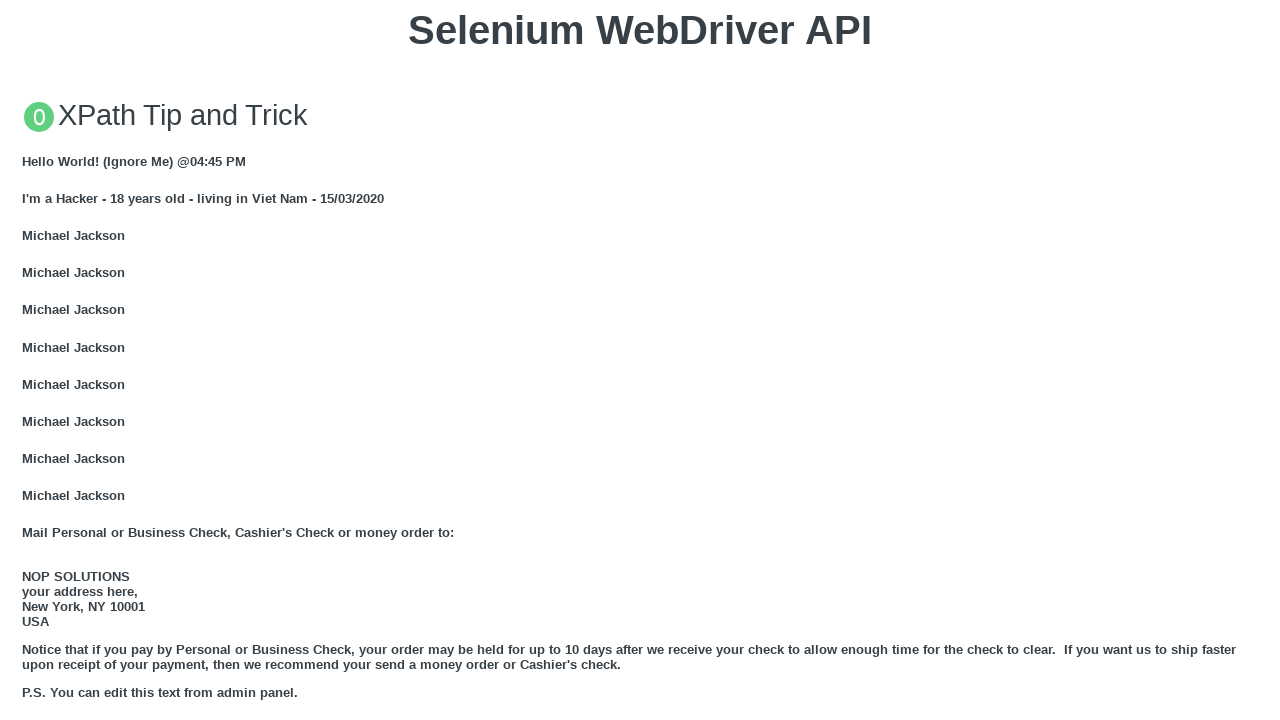

Filled email field (#mail) with 'Automation Testing' on #mail
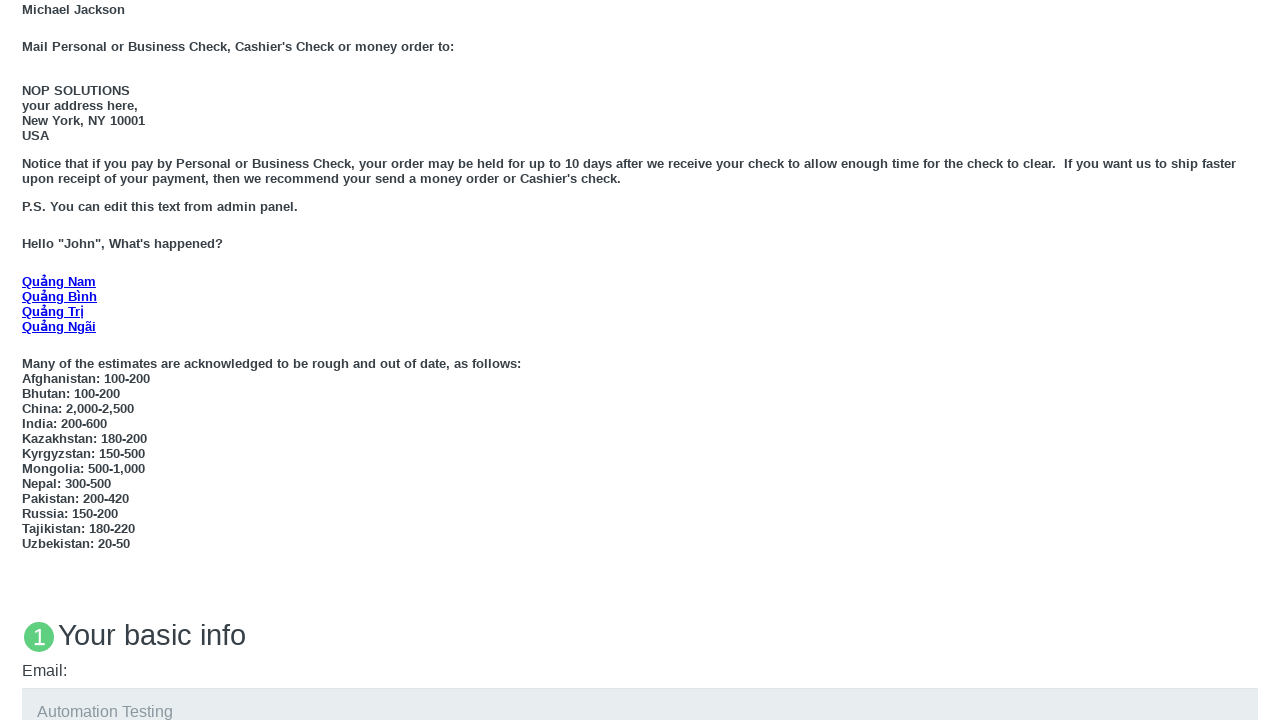

Filled education textarea (#edu) with 'Automation Testing' on #edu
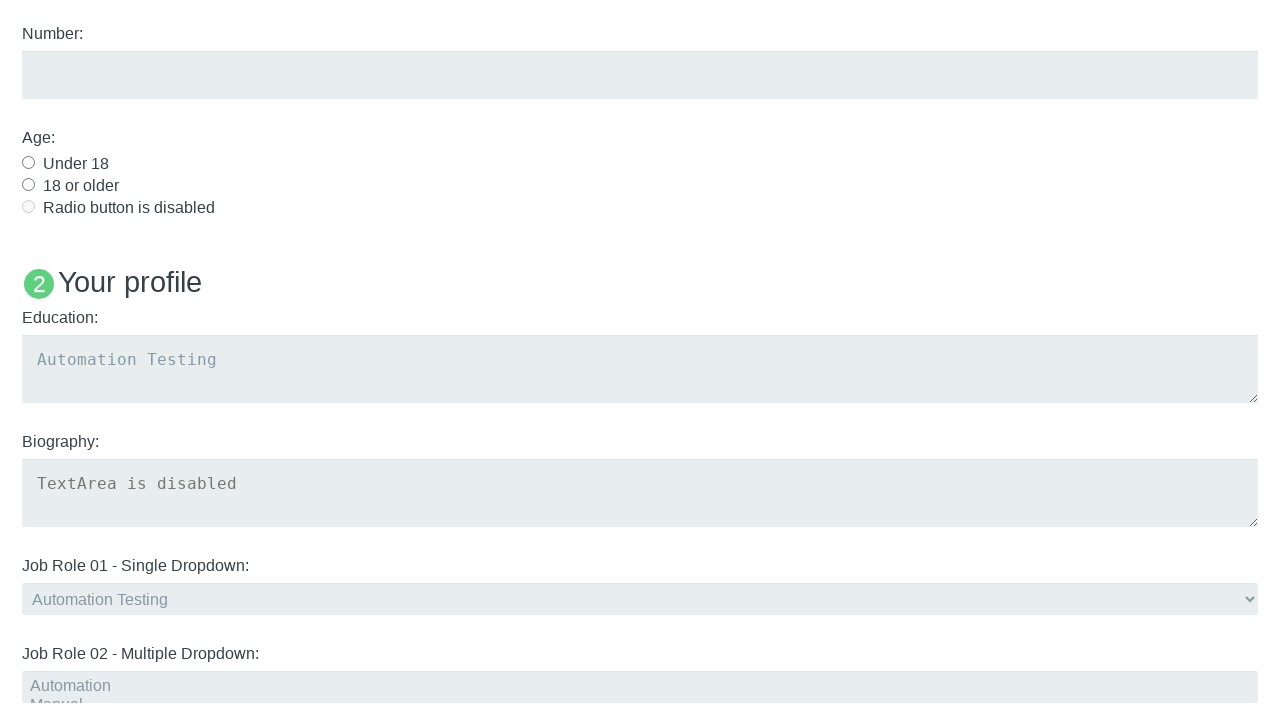

Clicked under_18 checkbox (#under_18) at (28, 162) on #under_18
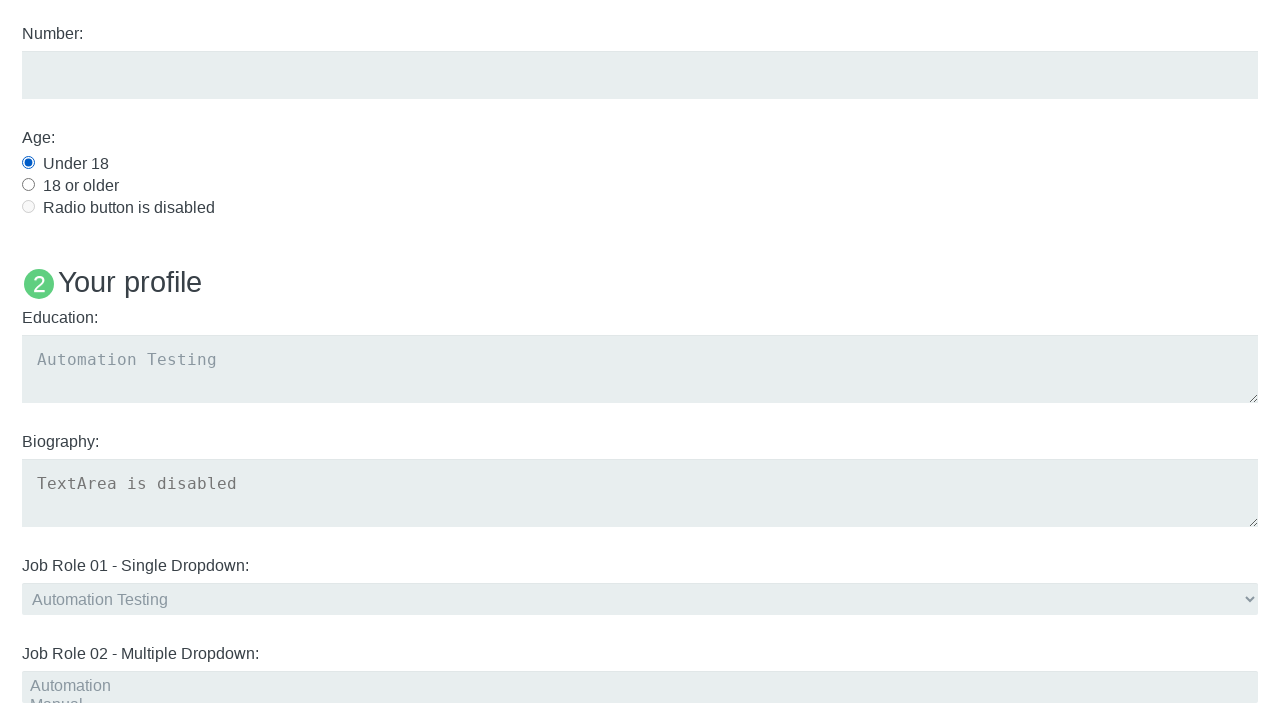

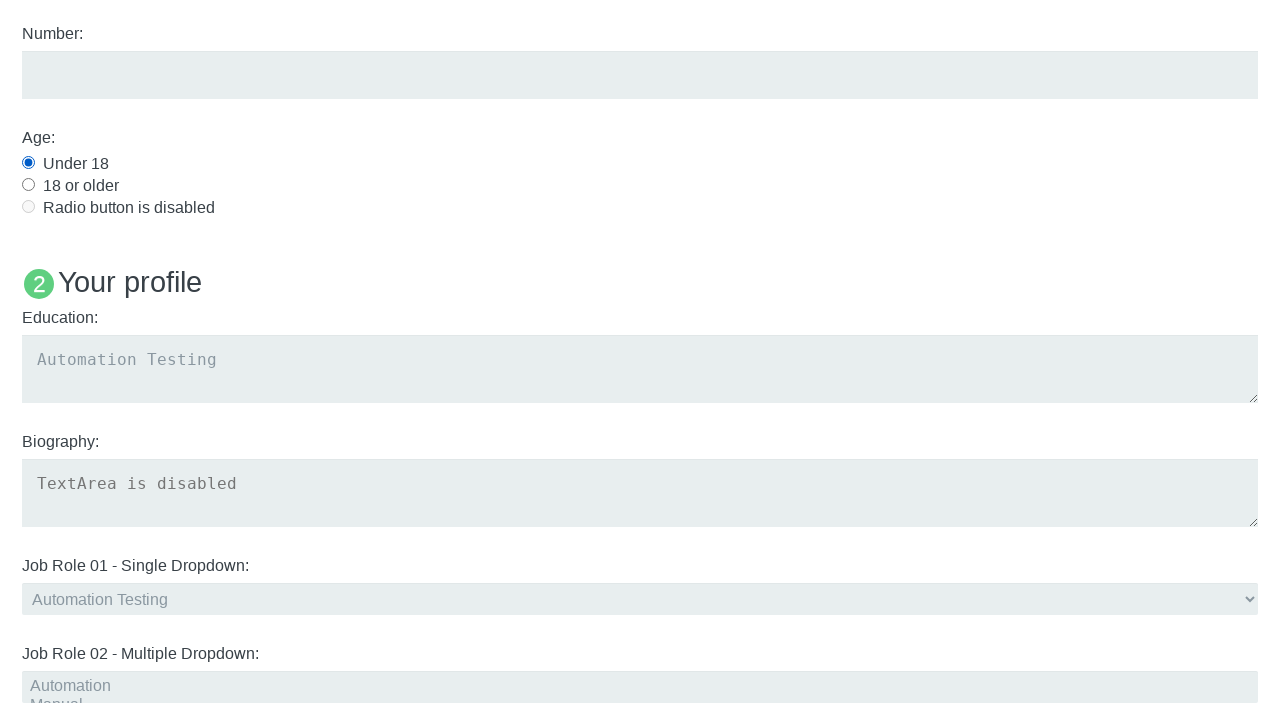